Tests various types of alert dialogs including simple alerts, confirmation dialogs, prompt dialogs, and custom alert boxes on a testing practice website

Starting URL: https://www.leafground.com/dashboard.xhtml

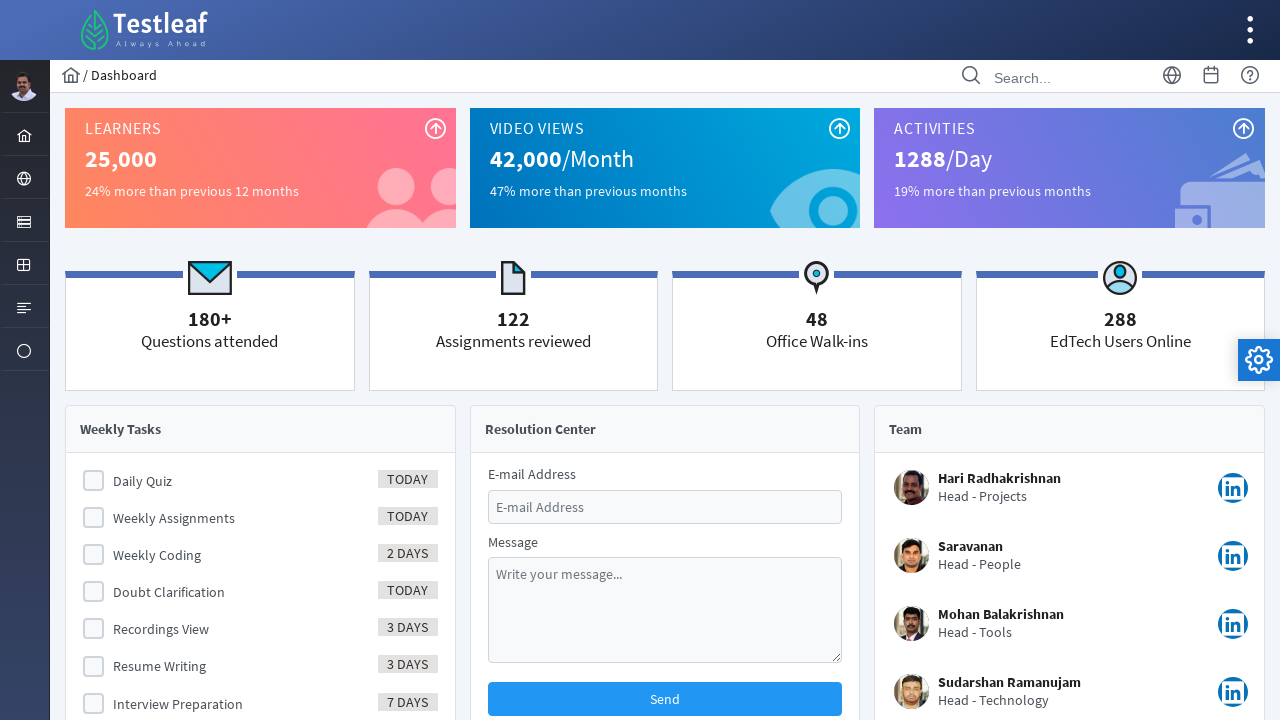

Clicked menu to navigate to alert examples section at (24, 178) on #menuform\:j_idt39
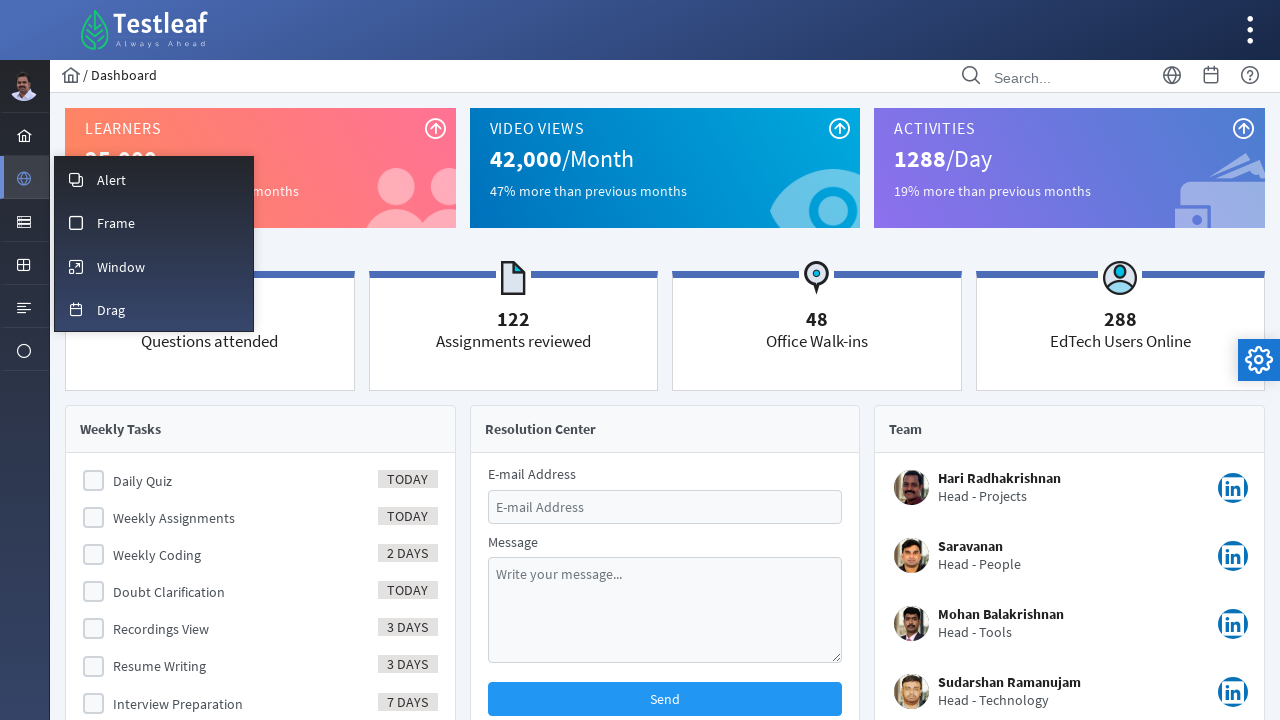

Clicked Alert menu item to open alert examples page at (112, 180) on text=Alert
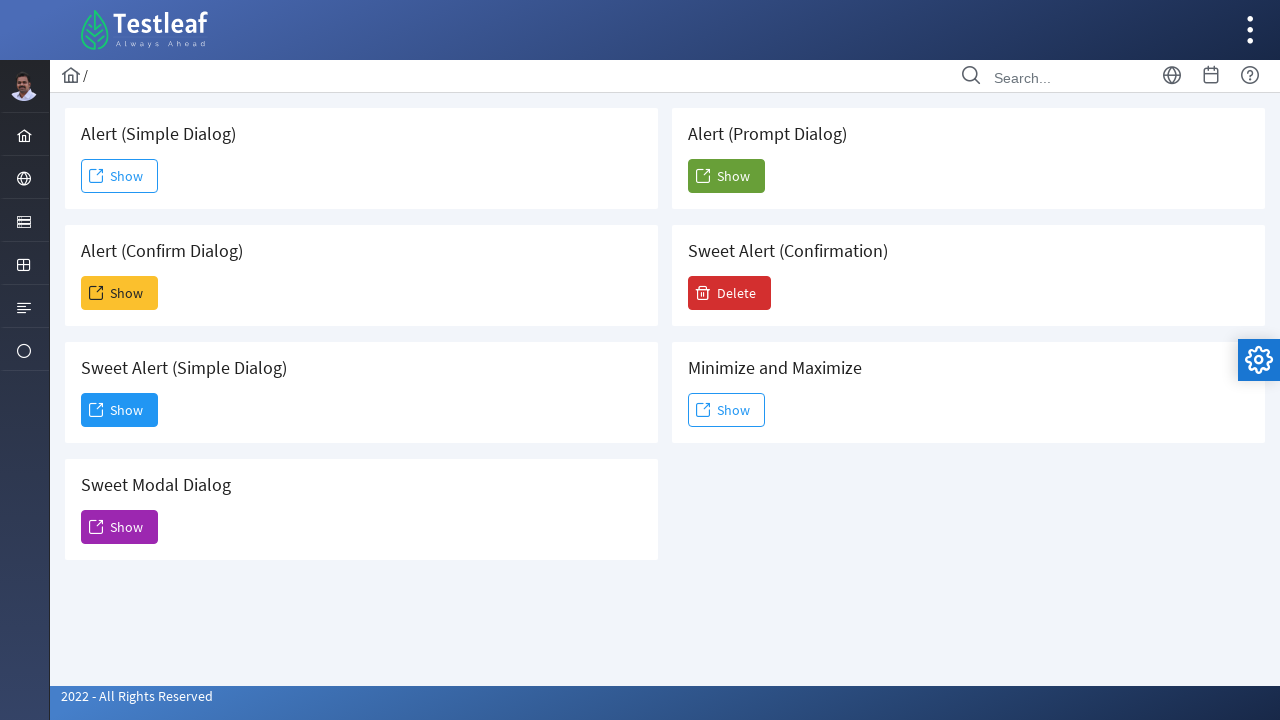

Clicked button to trigger simple alert dialog at (120, 176) on #j_idt88\:j_idt91
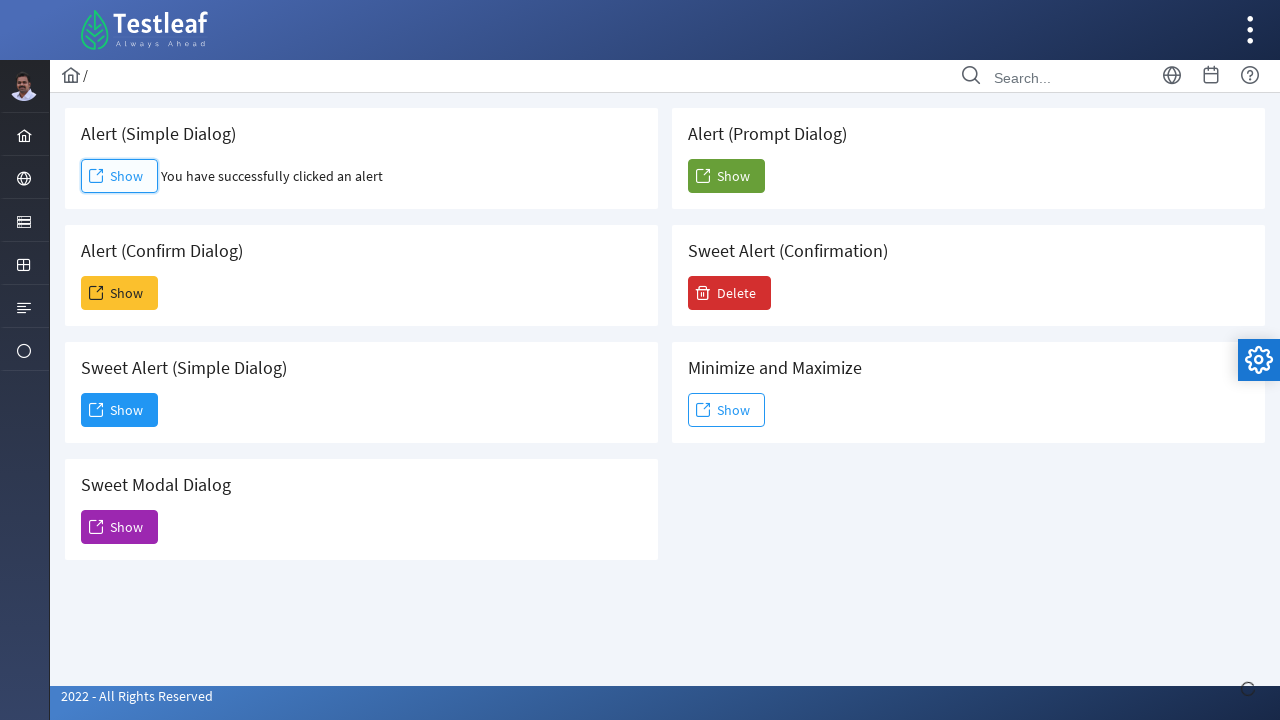

Accepted simple alert dialog
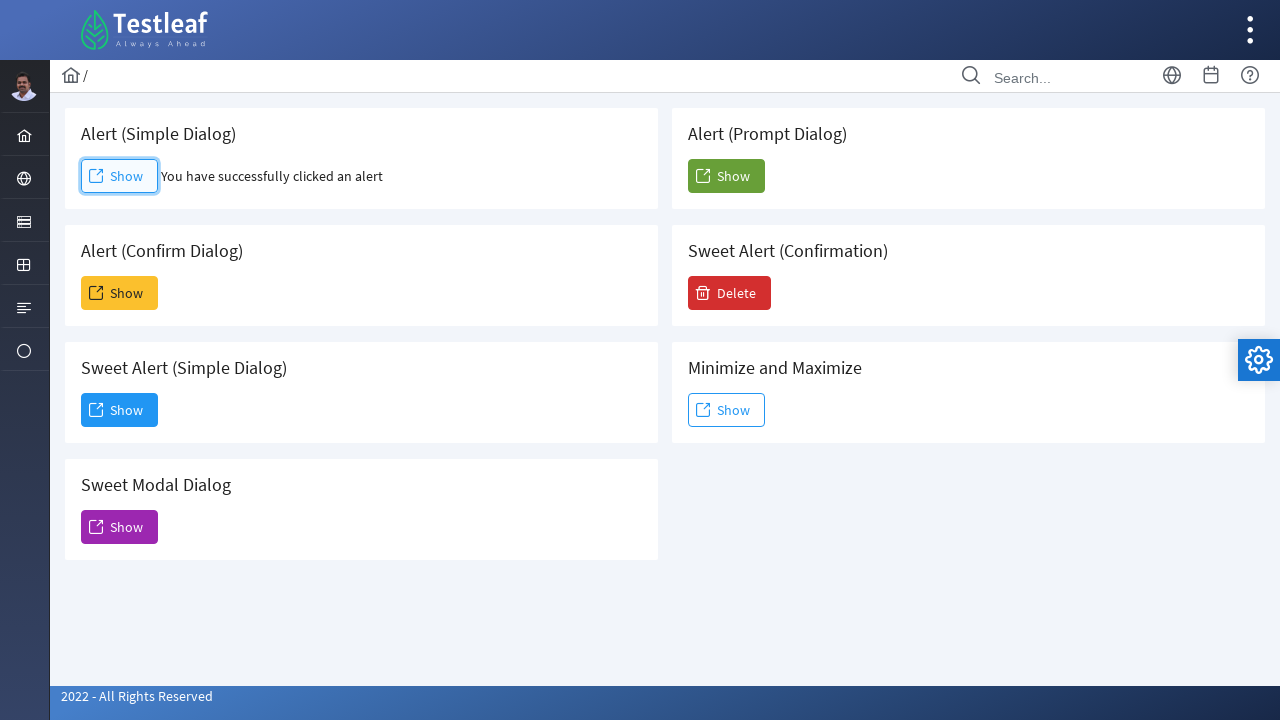

Clicked button to trigger confirmation dialog at (120, 293) on #j_idt88\:j_idt93
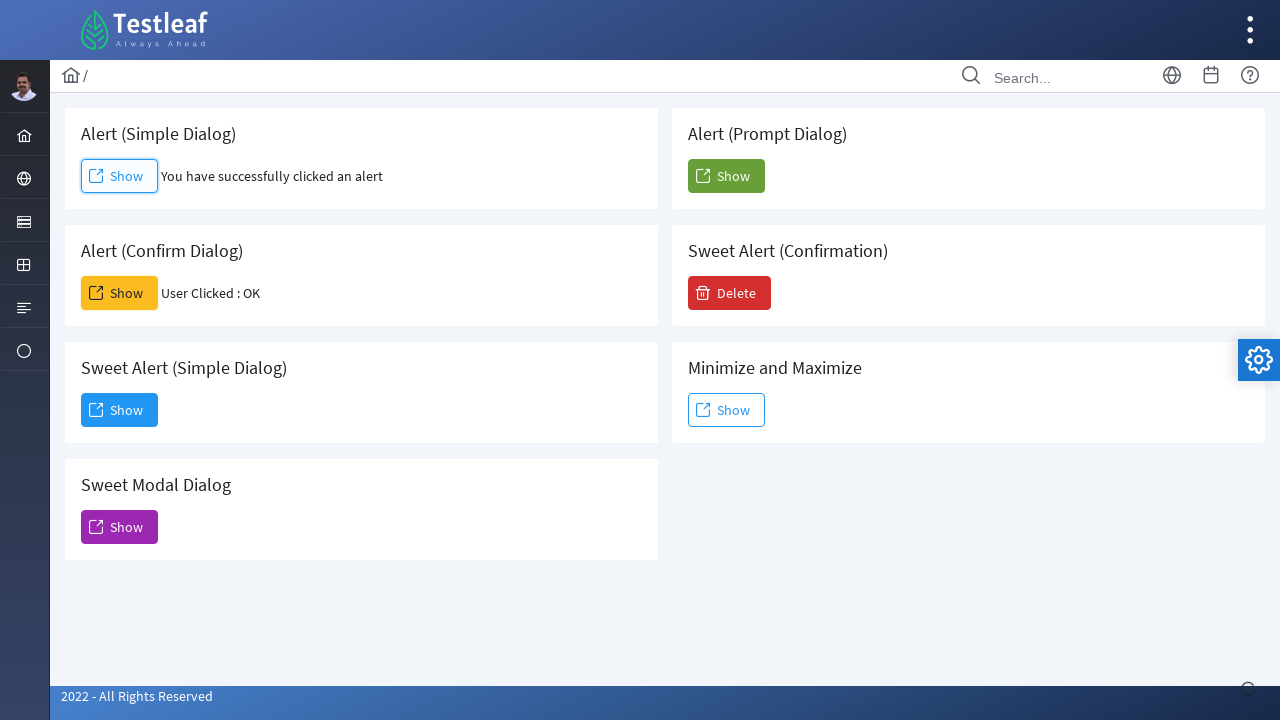

Dismissed confirmation dialog
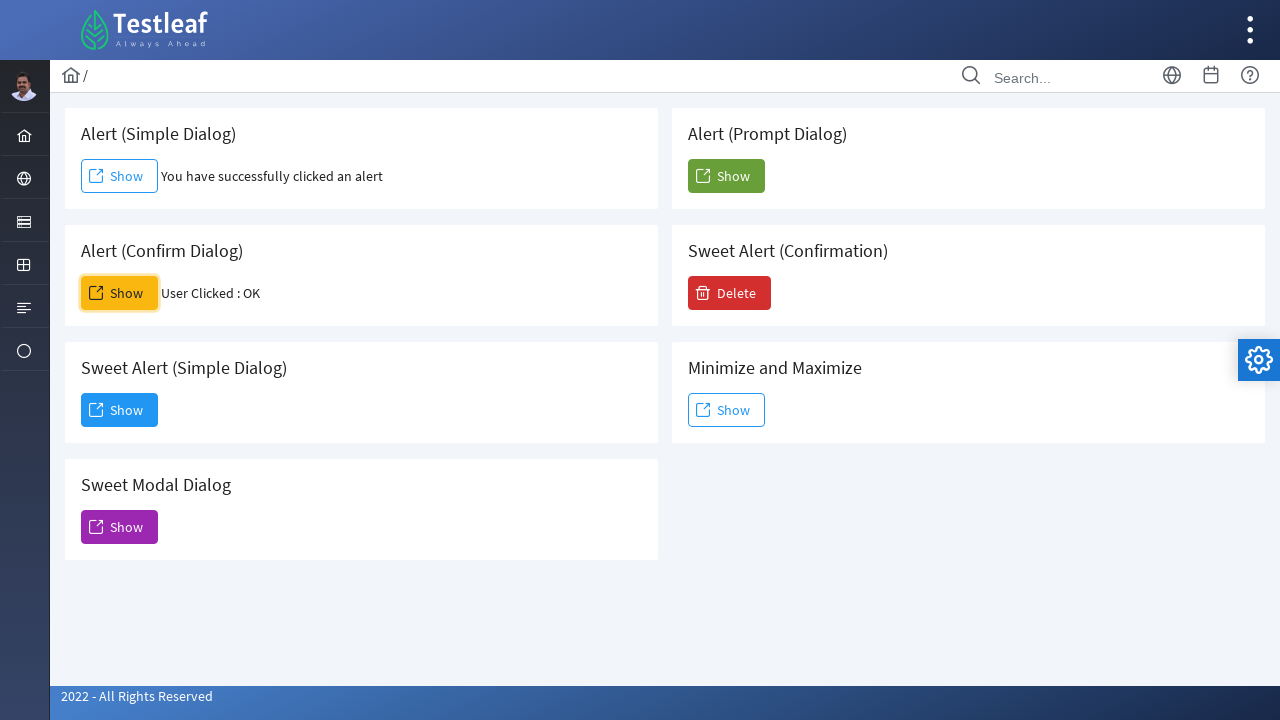

Set up prompt dialog handler to accept with text 'This is ajay'
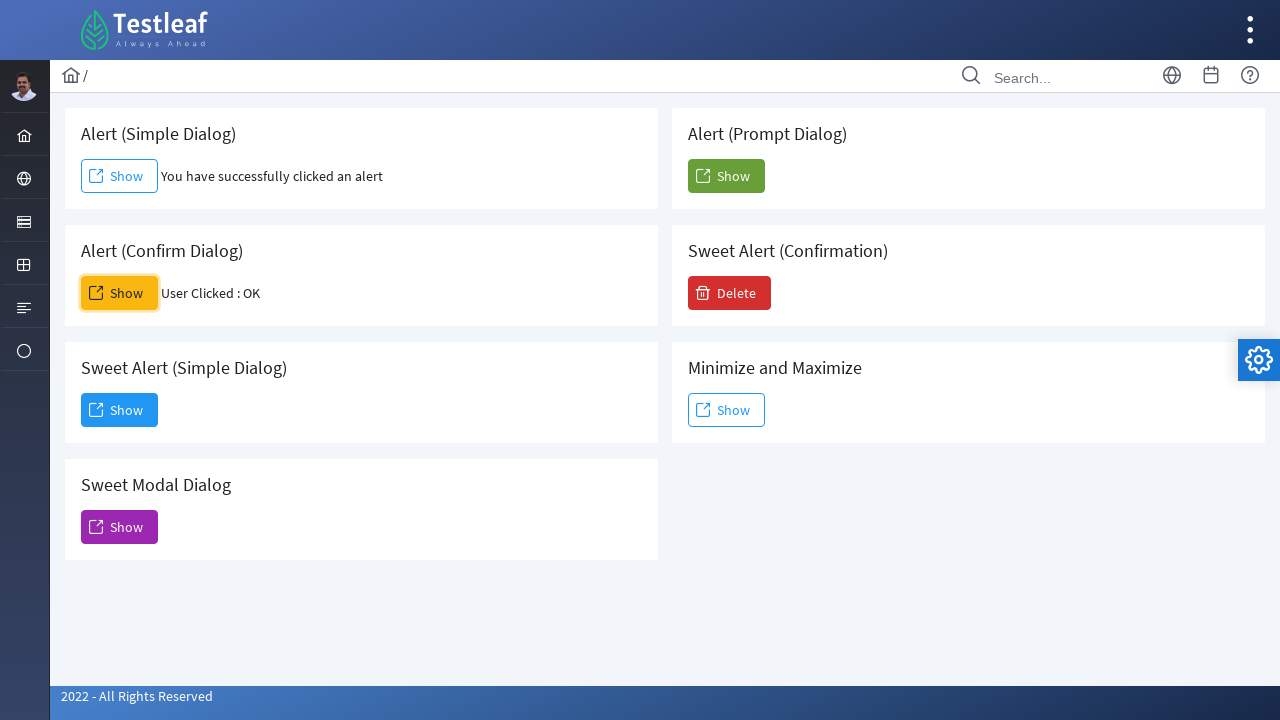

Clicked button to trigger prompt dialog and entered text at (726, 176) on #j_idt88\:j_idt104
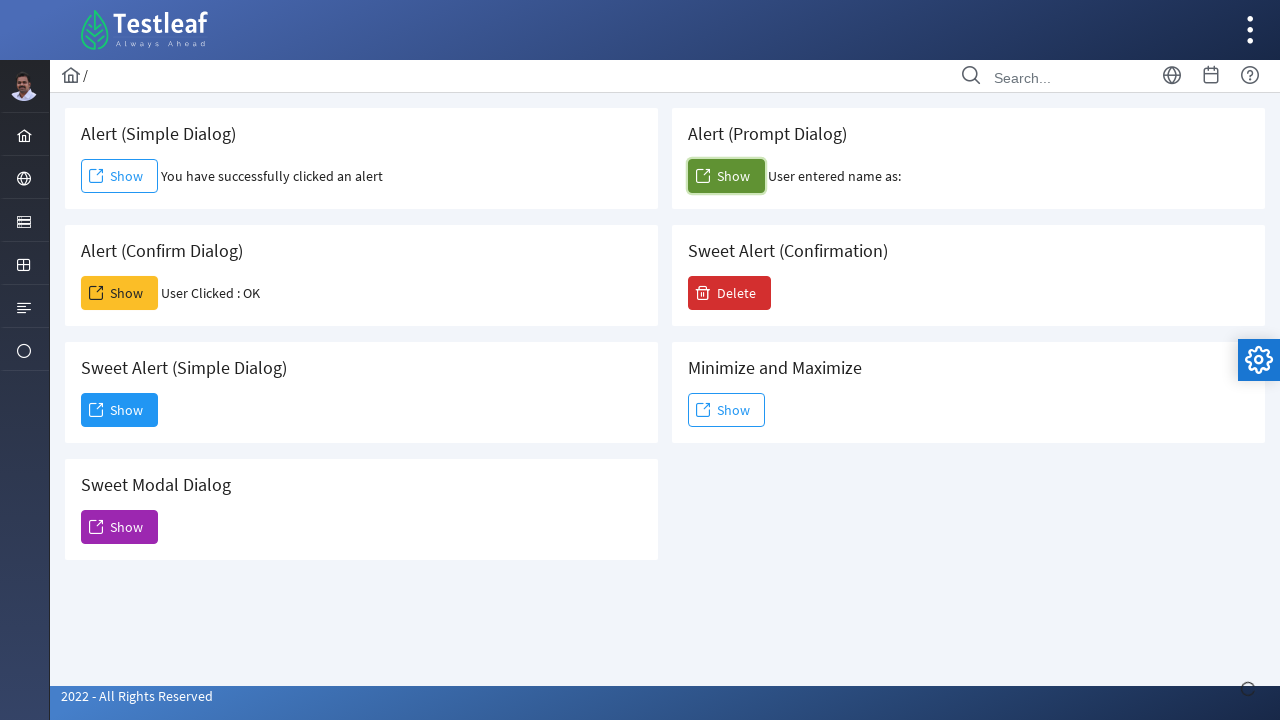

Clicked button to trigger sweet alert dialog at (120, 410) on #j_idt88\:j_idt95
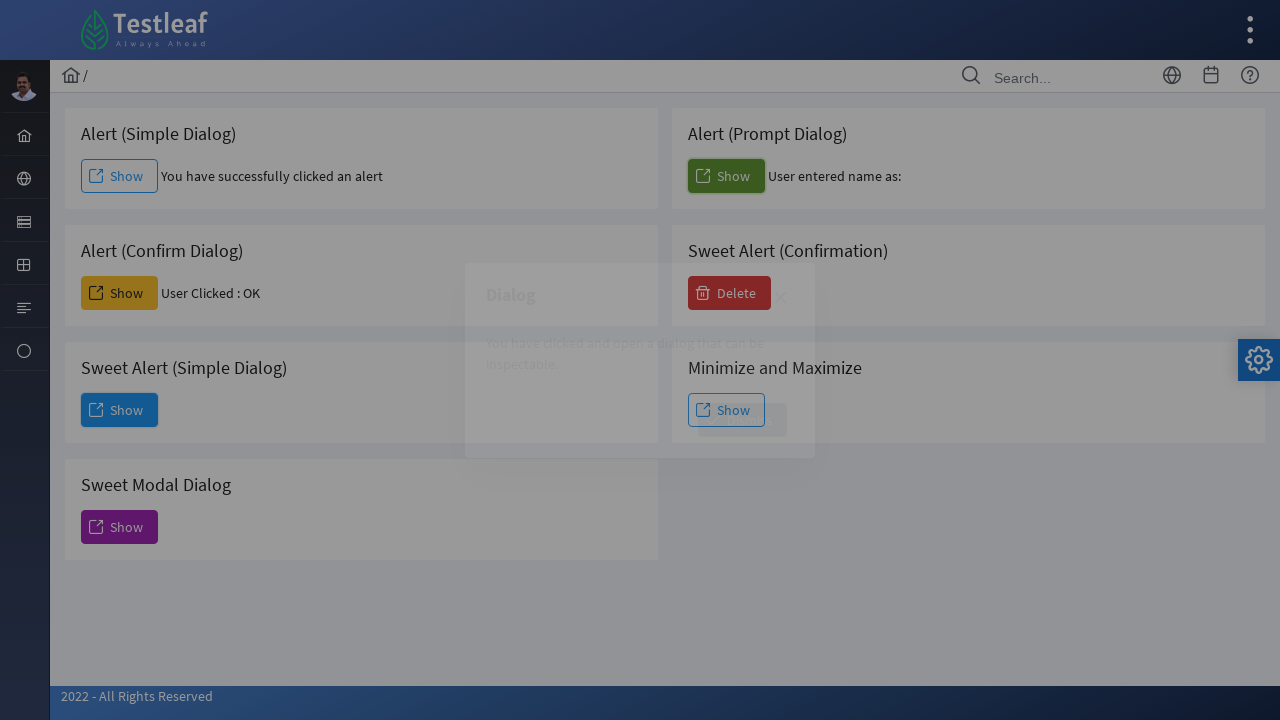

Waited for sweet alert dialog to appear
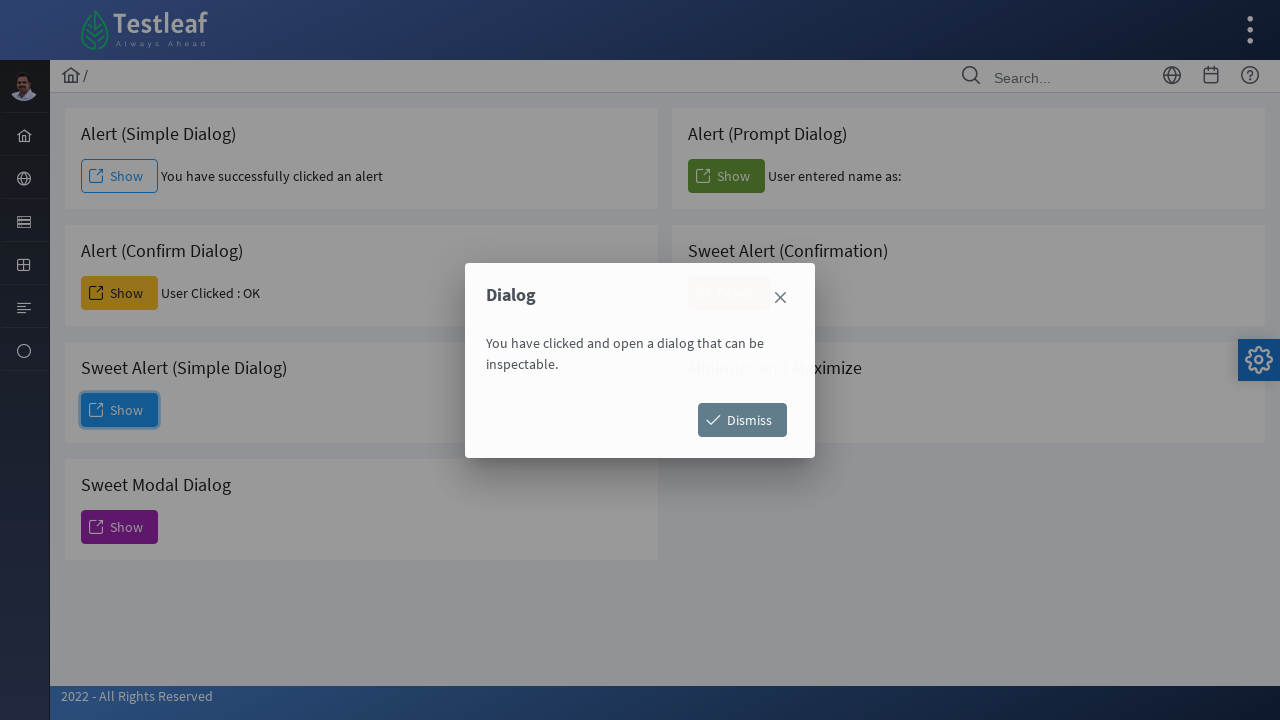

Clicked dismiss button on sweet alert dialog at (742, 420) on #j_idt88\:j_idt98
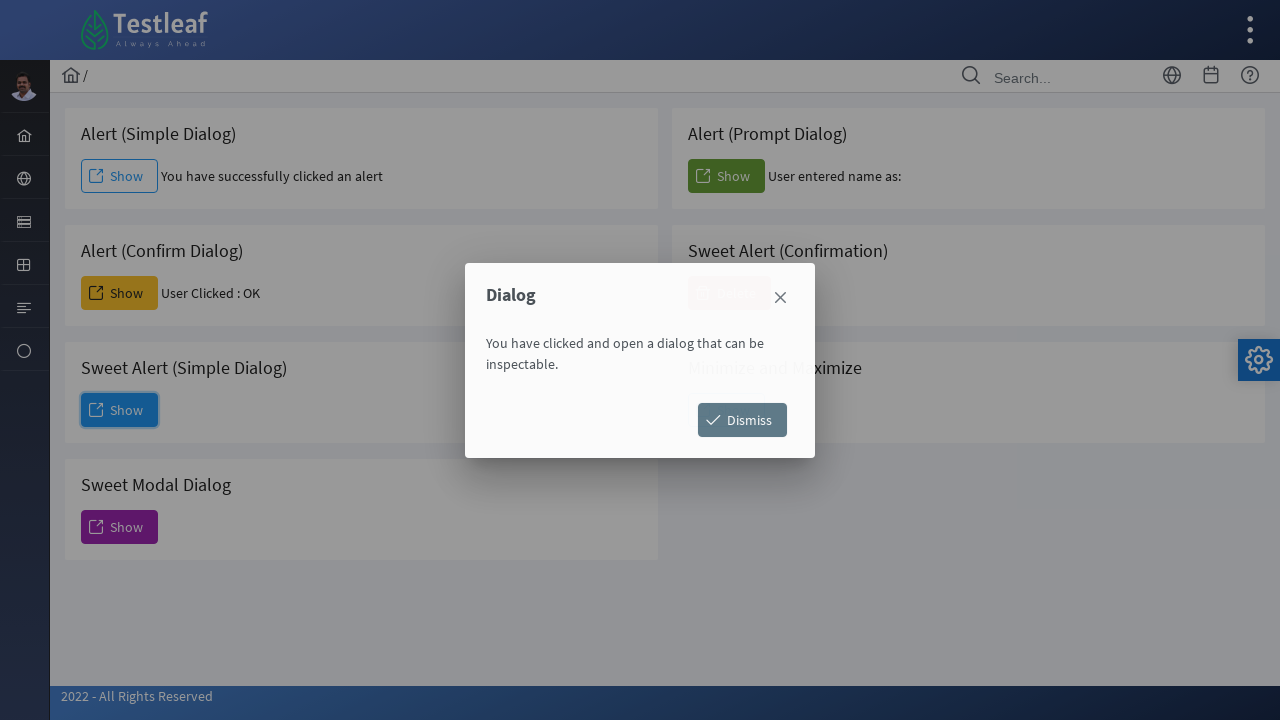

Clicked button to trigger custom alert box at (120, 527) on #j_idt88\:j_idt100
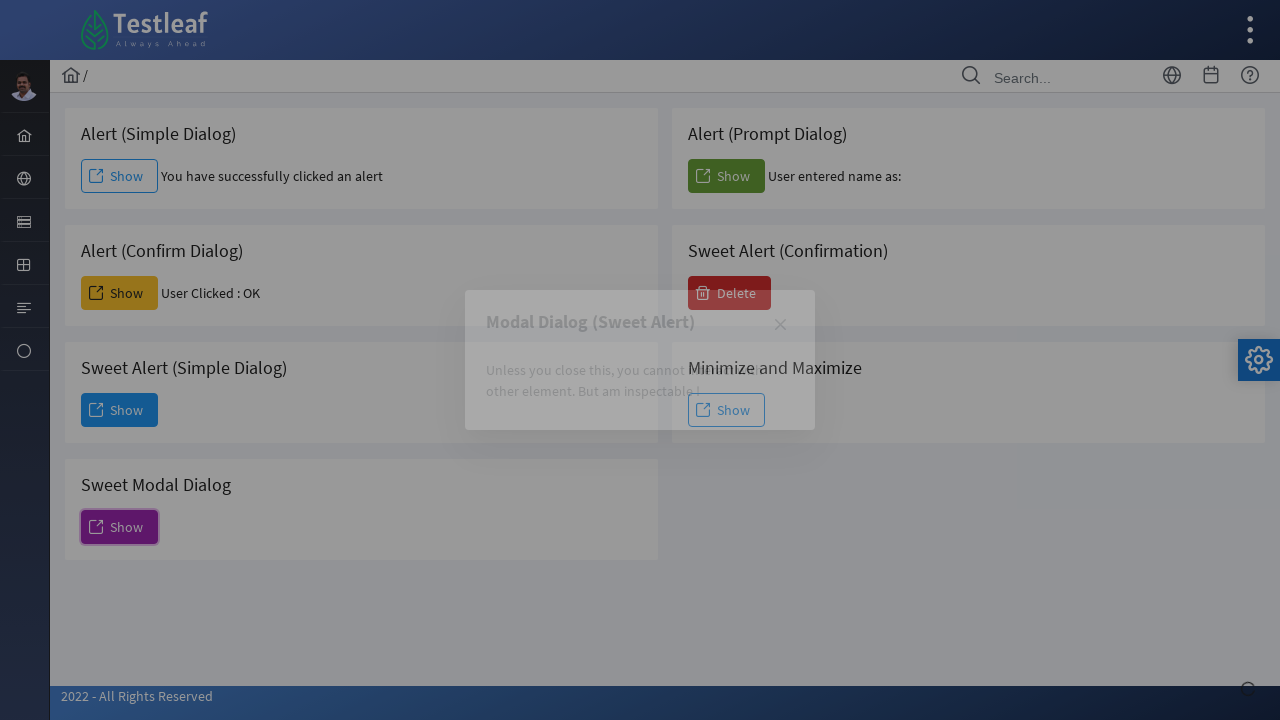

Waited 2 seconds for alert box to be fully displayed
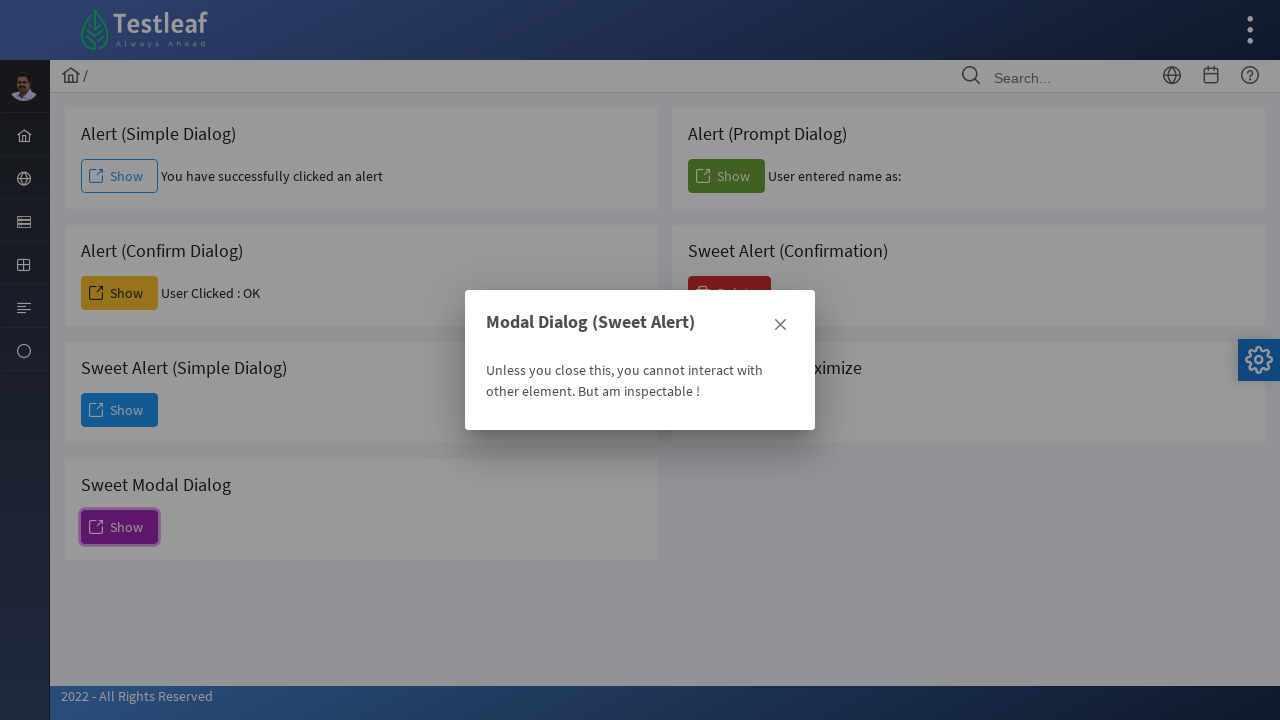

Clicked close button on custom alert box at (780, 325) on xpath=/html[1]/body[1]/div[1]/div[5]/div[2]/form[1]/div[1]/div[1]/div[4]/div[1]/
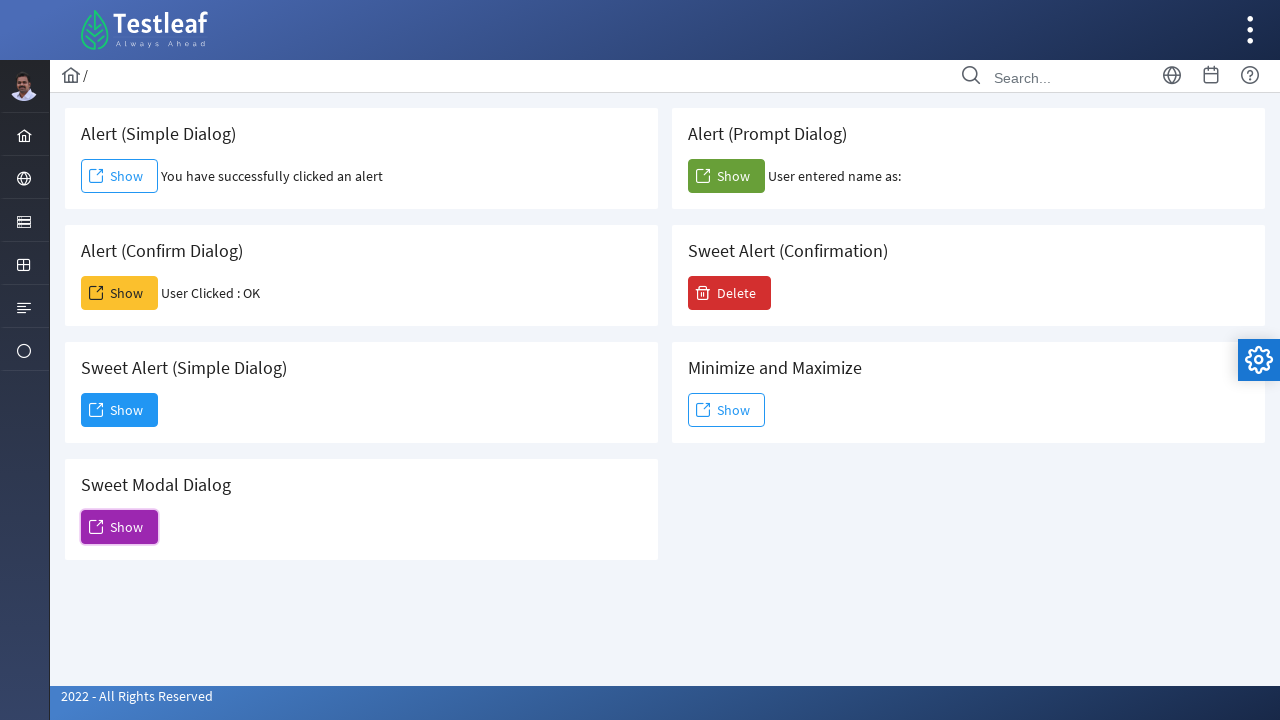

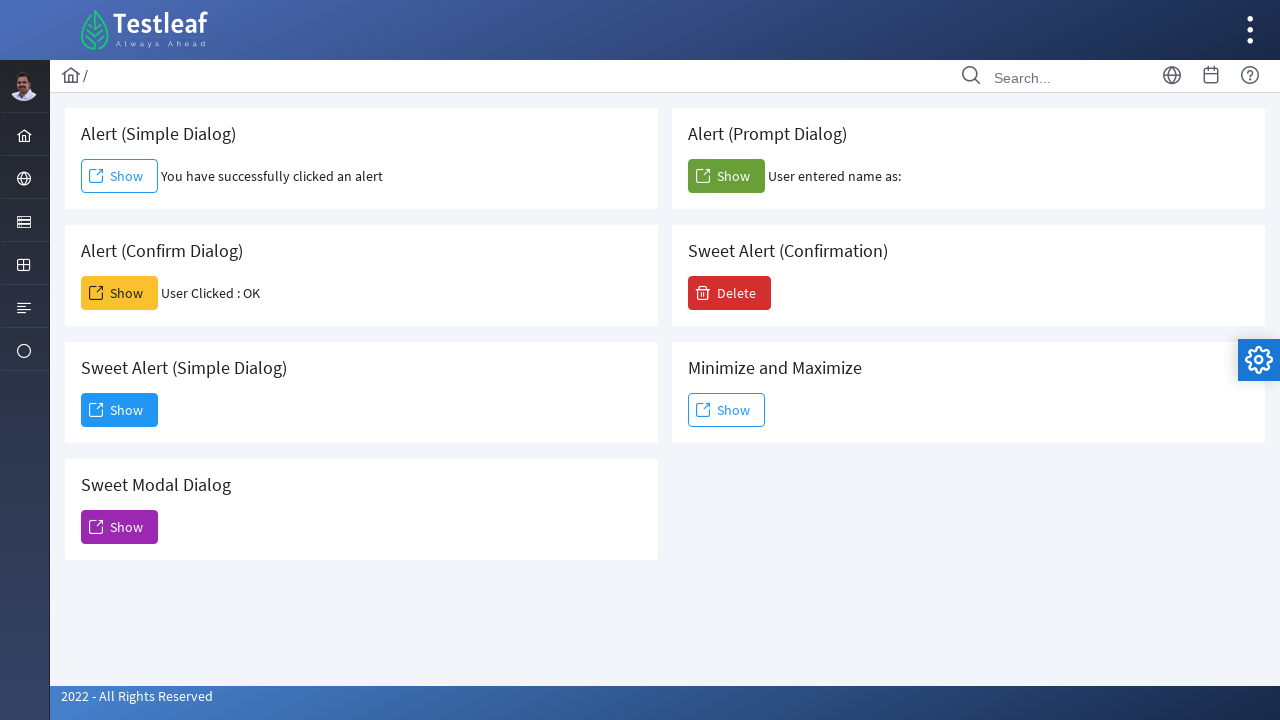